Tests investment lessons access by clicking start button, verifying first lesson is accessible, and second lesson is locked

Starting URL: https://xn--d1aqf.xn--p1ai/academy/investments/

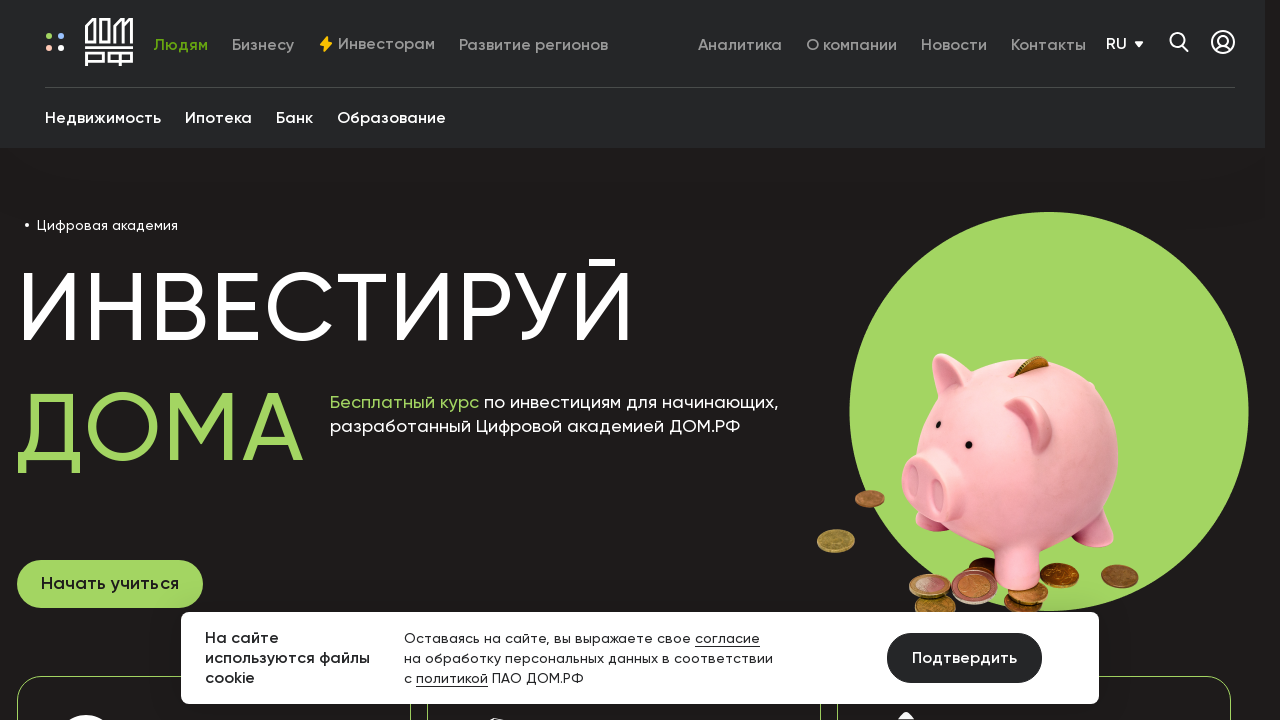

Clicked 'Начать учиться' (Start Learning) button at (110, 584) on text=Начать учиться
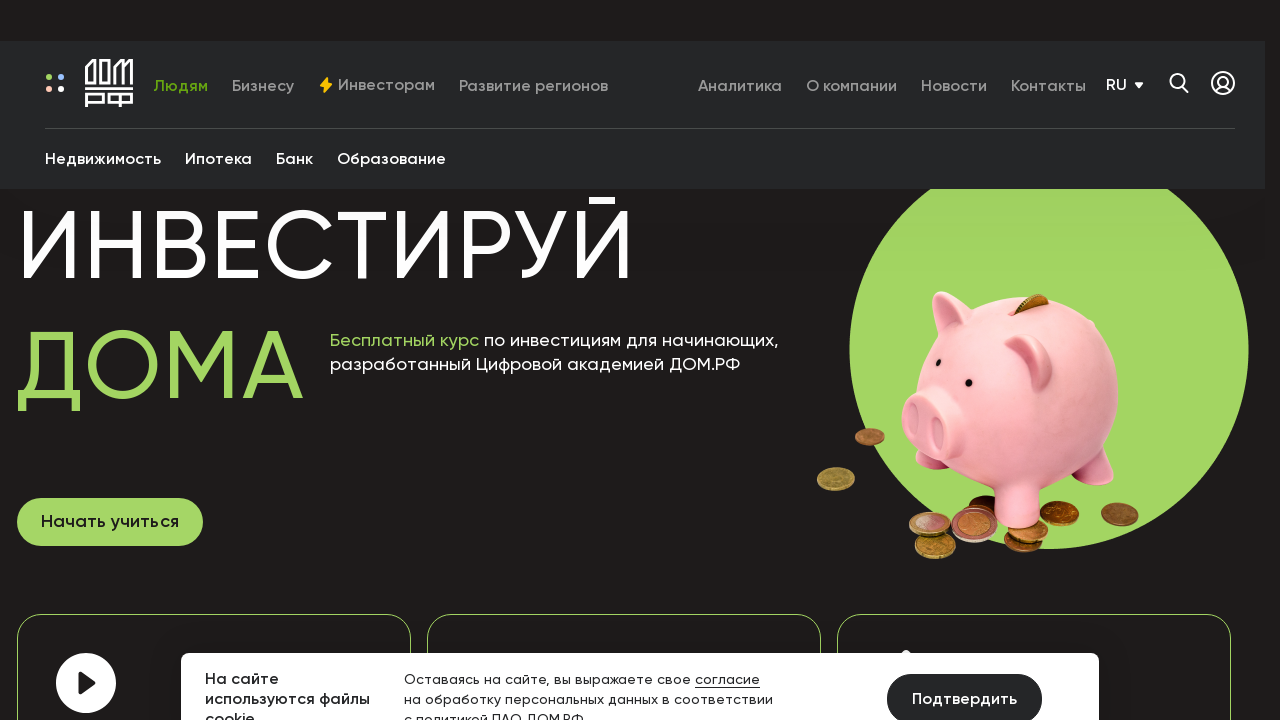

Clicked first lesson at (632, 360) on .ai-lesson >> nth=0
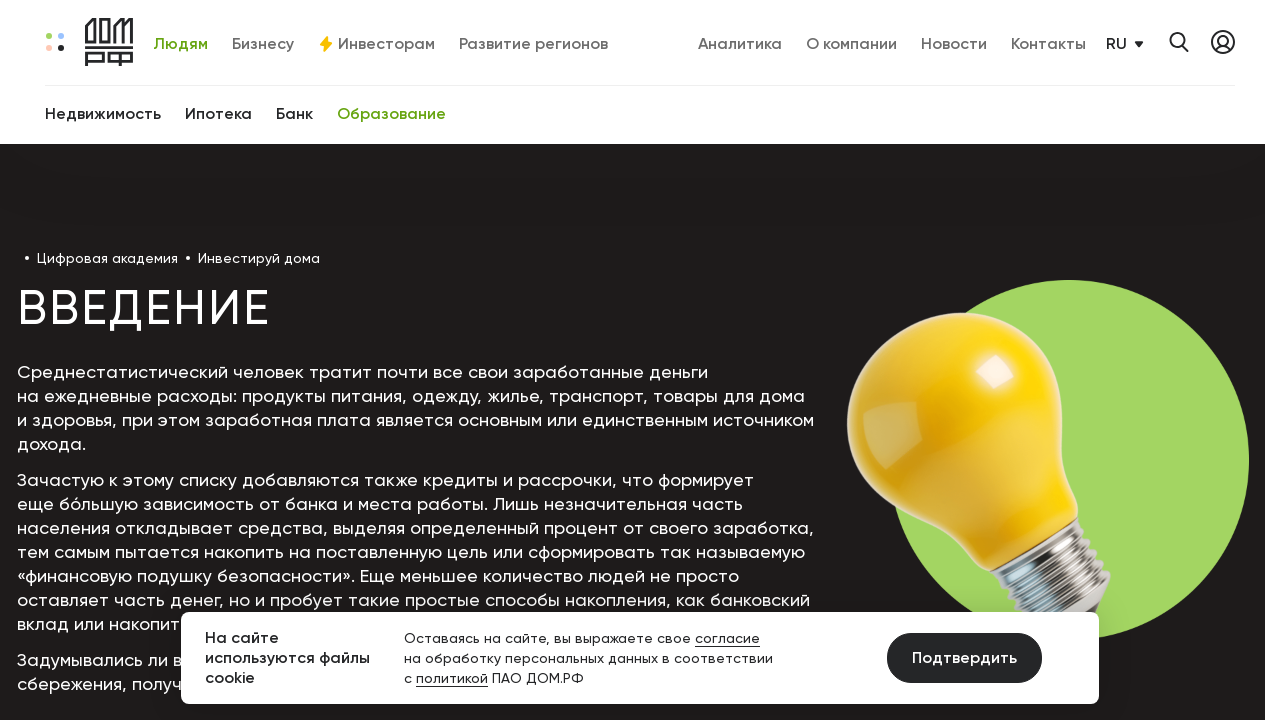

First lesson title became visible
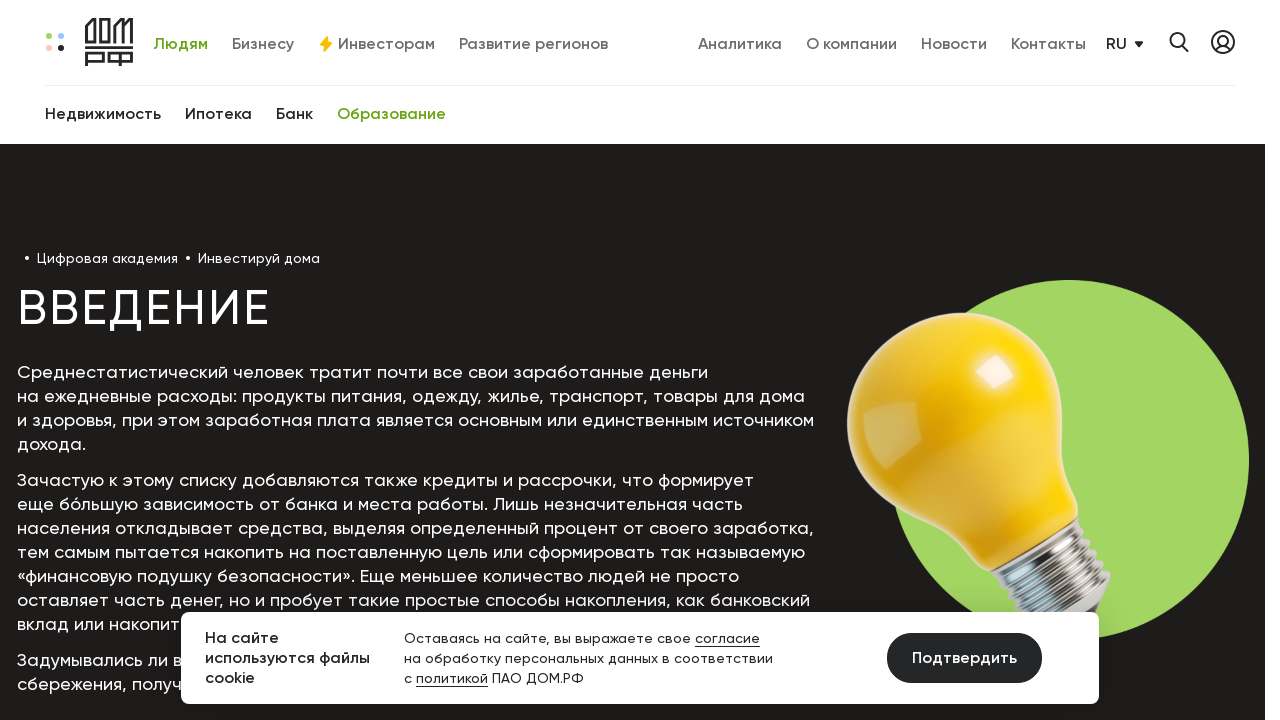

Verified first lesson title contains 'Введение'
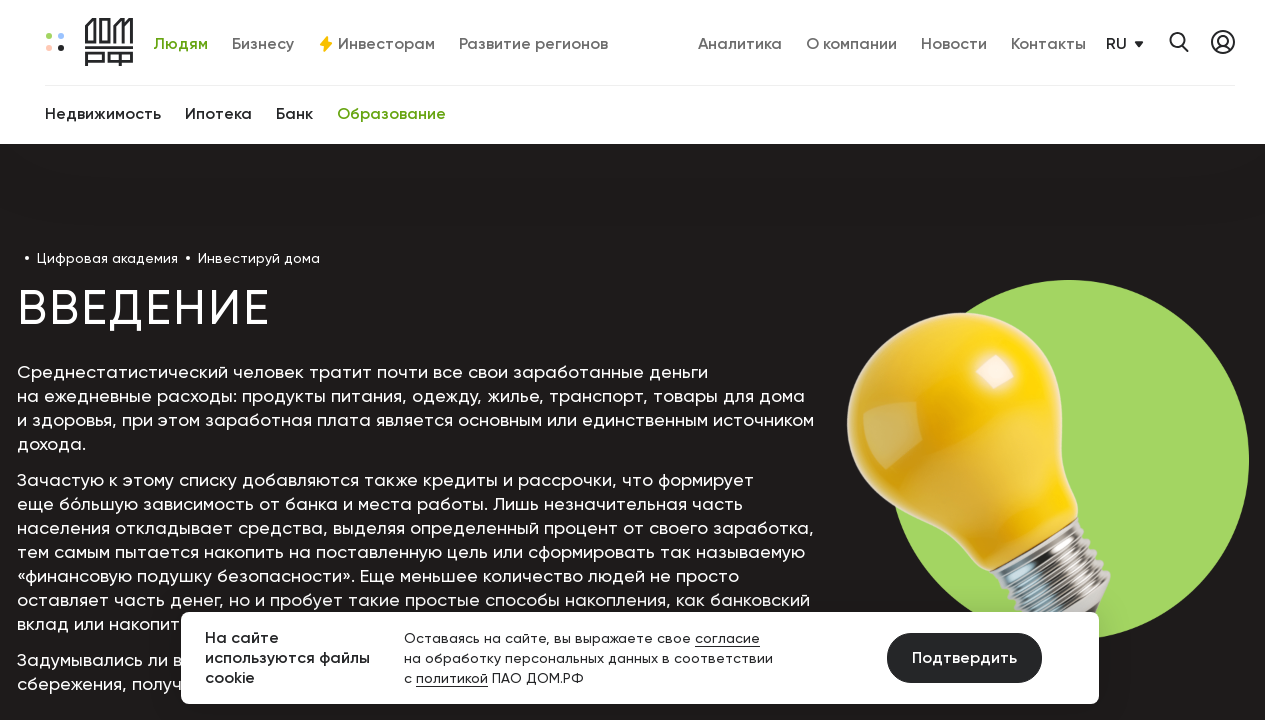

Navigated back from first lesson
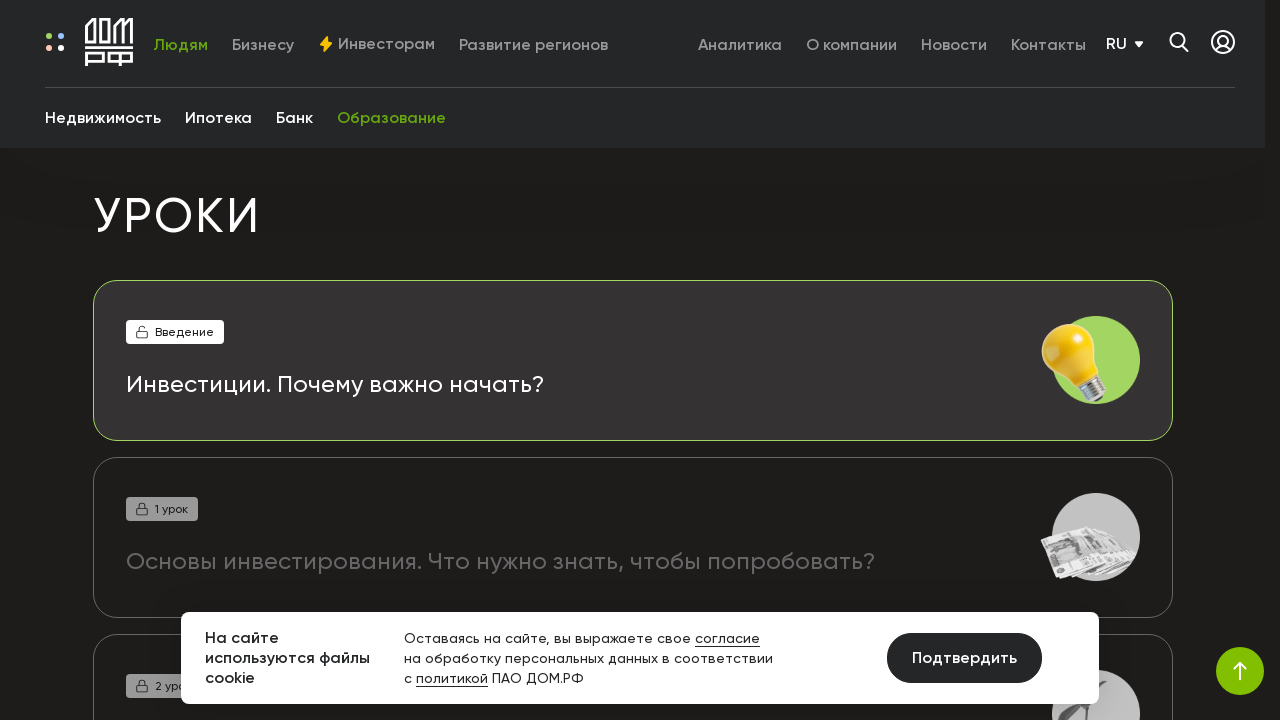

Clicked second lesson at (632, 360) on .ai-lesson >> nth=2
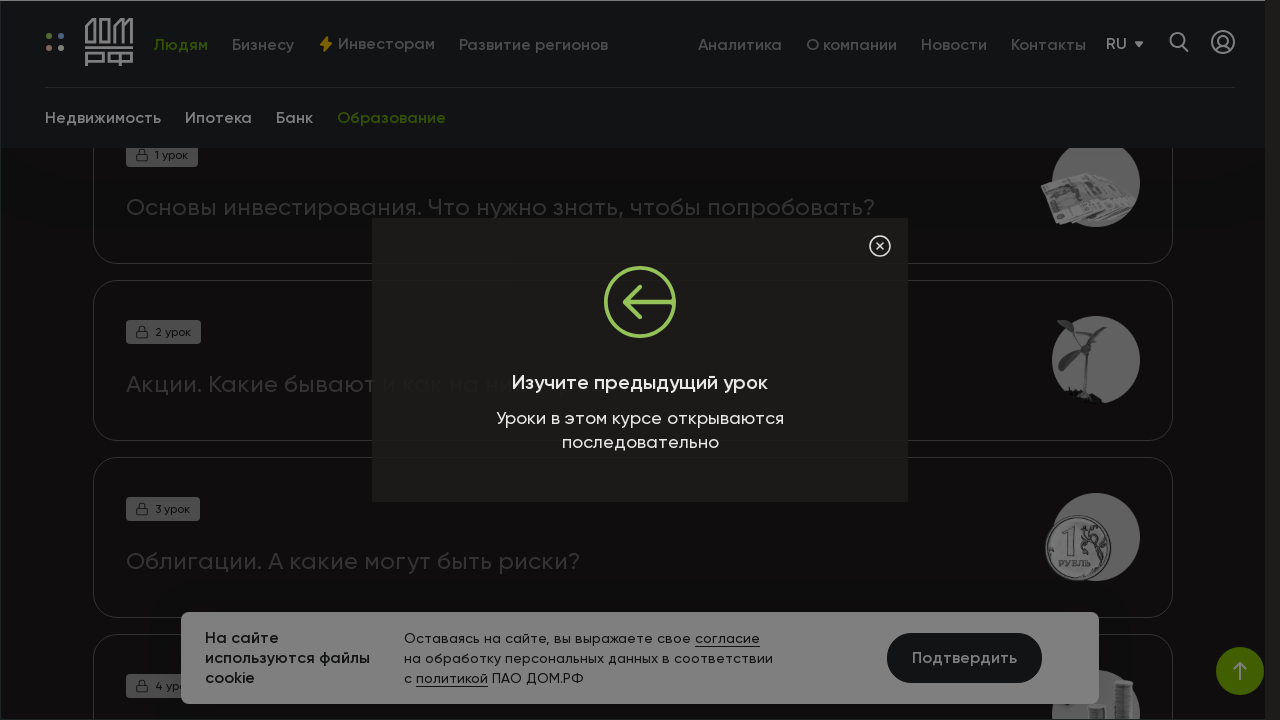

Disabled lesson message appeared
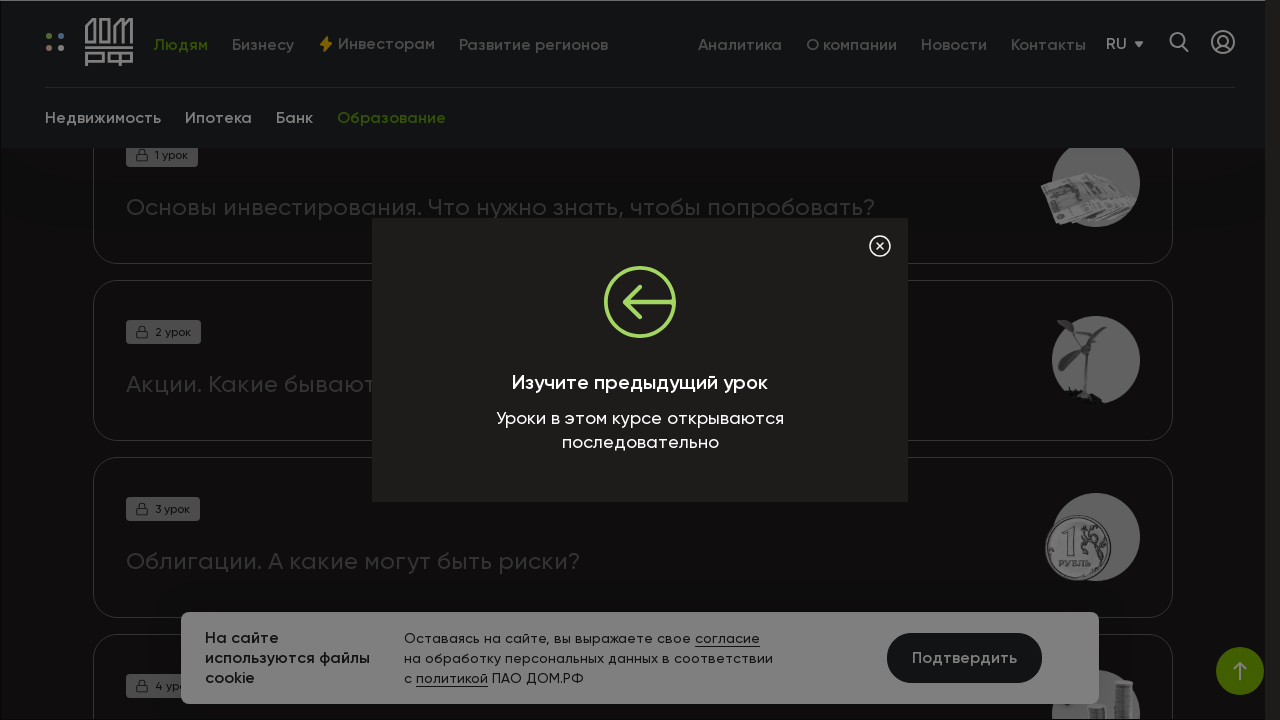

Verified second lesson is locked with message 'Изучите предыдущий урок'
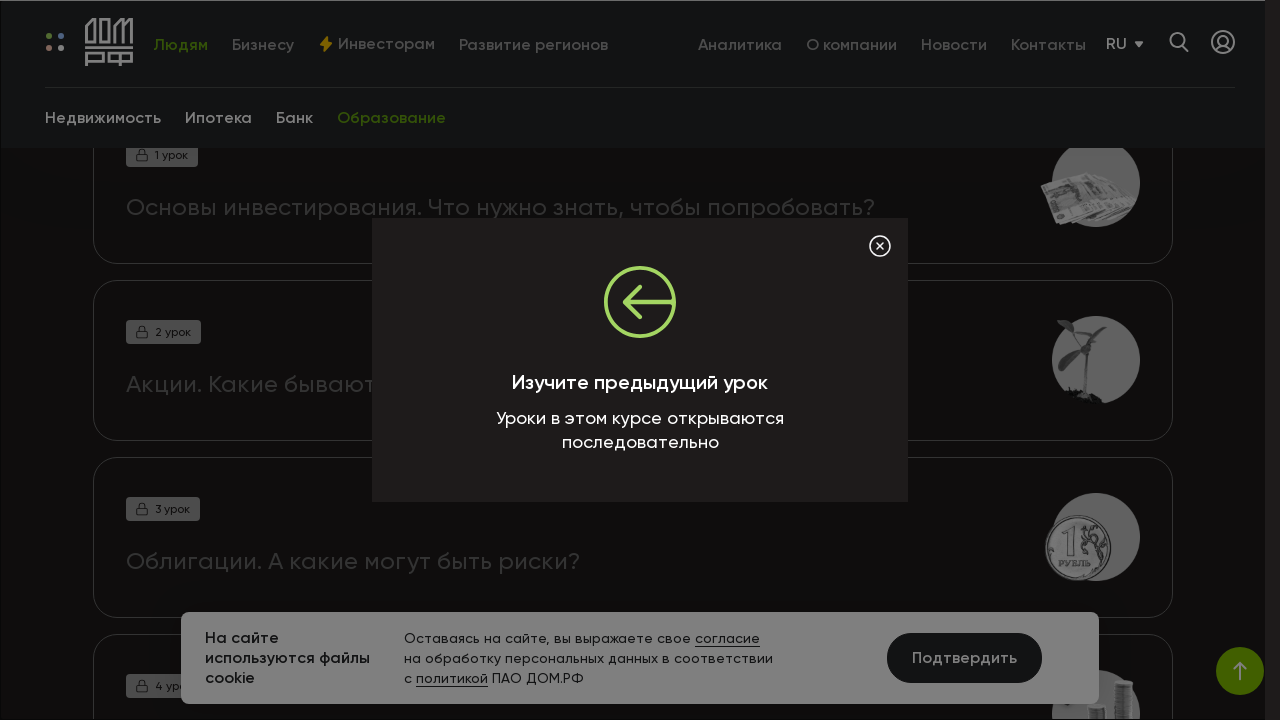

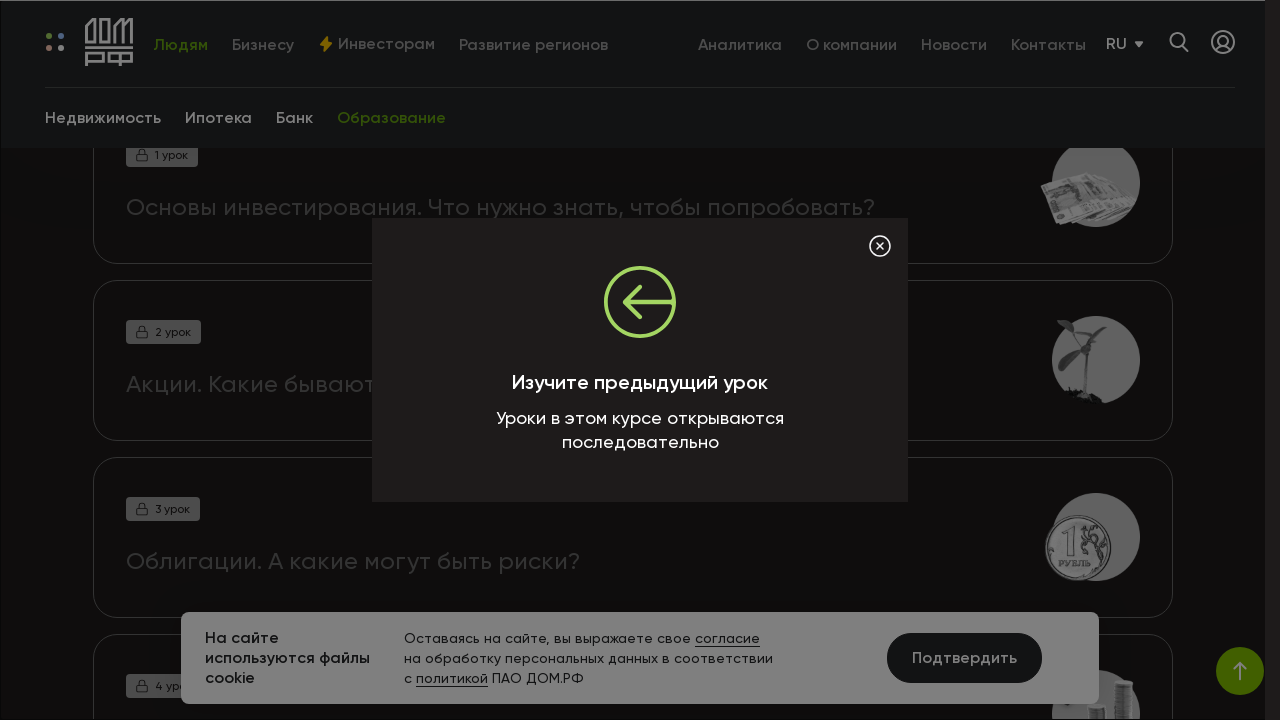